Tests input field functionality by entering a name into the name input field on a test automation practice page

Starting URL: https://testautomationpractice.blogspot.com/

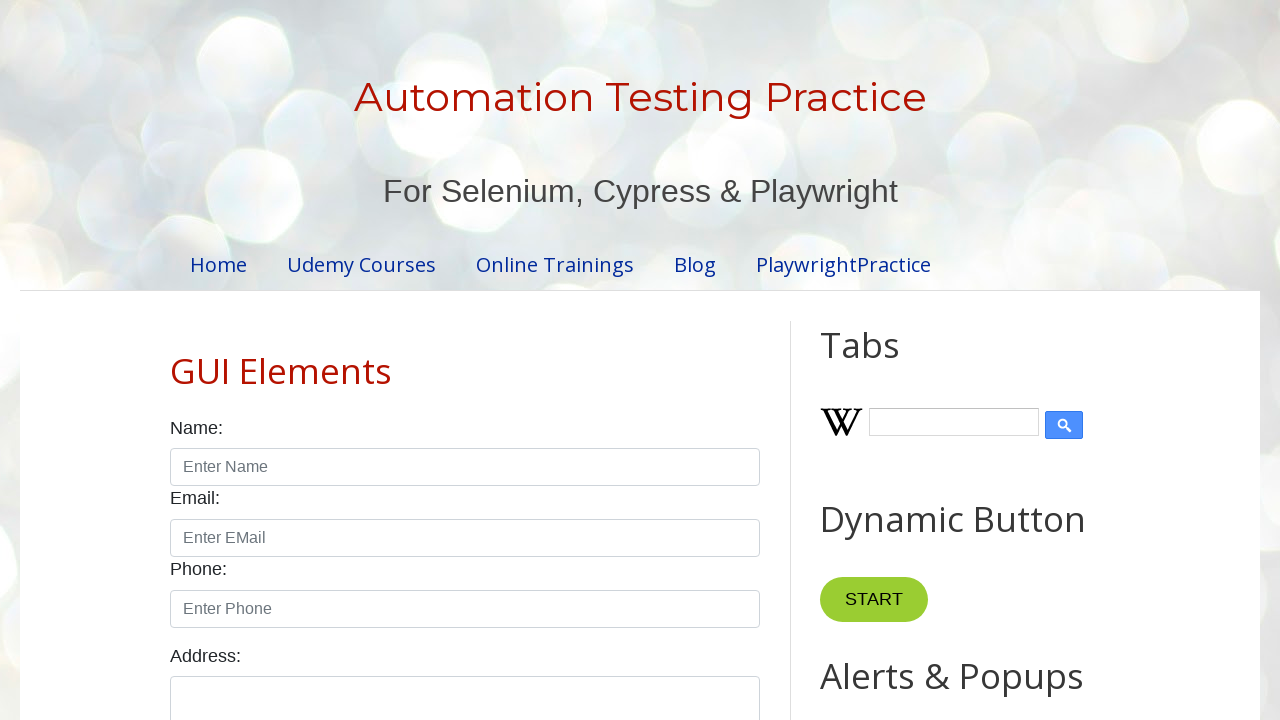

Entered 'Sylesh' into the name input field on input#name
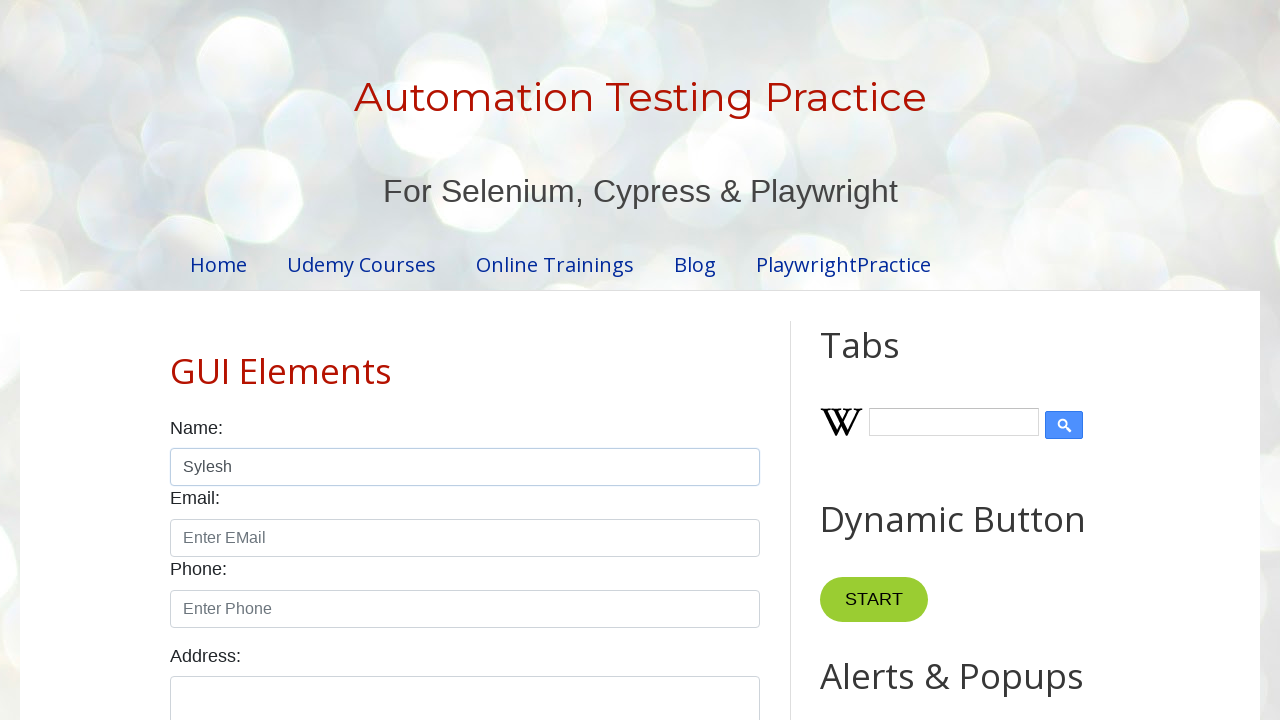

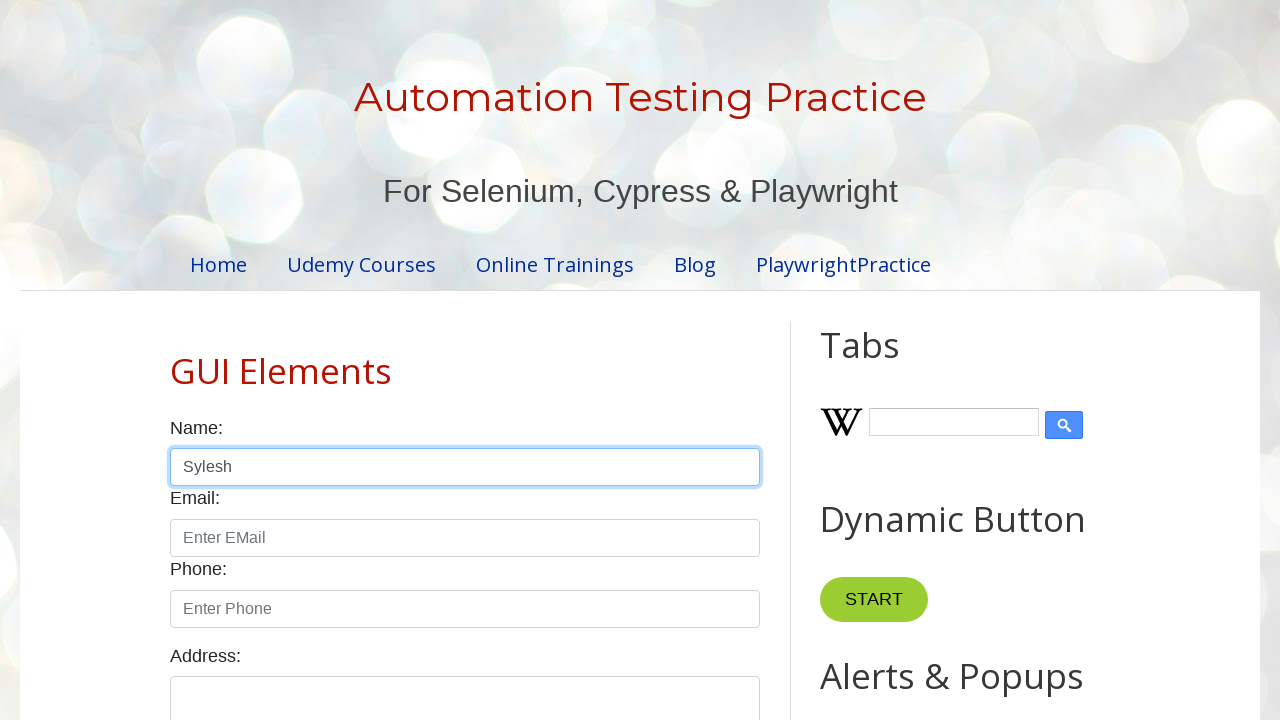